Tests drag and drop functionality by dragging an element to a target location

Starting URL: https://sahitest.com/demo/dragDropMooTools.htm

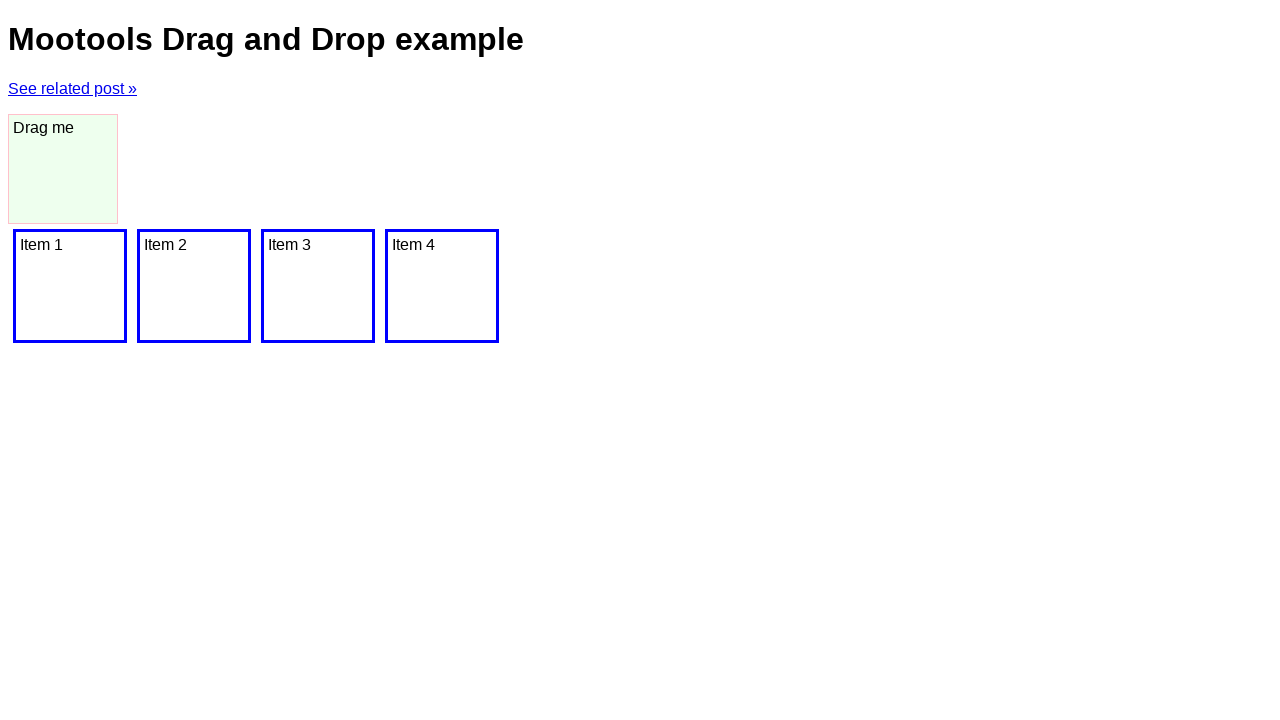

Navigated to drag and drop test page
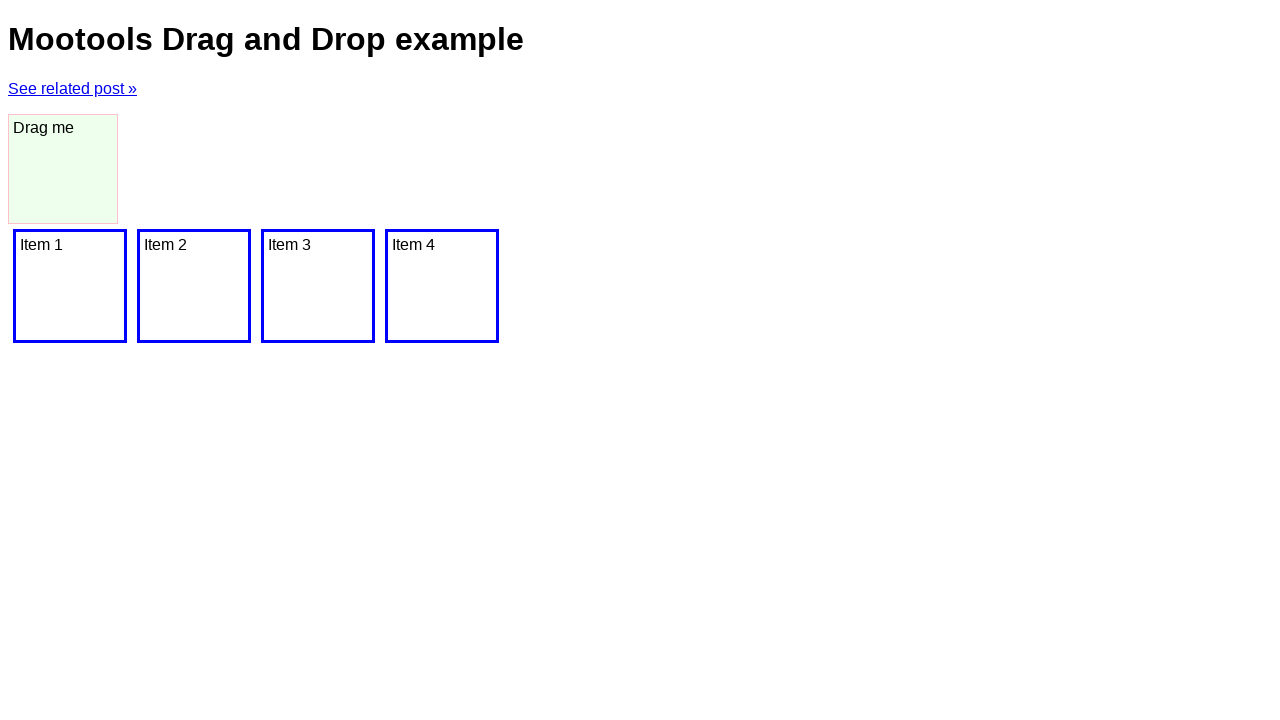

Dragged dragger element to target location at (442, 286)
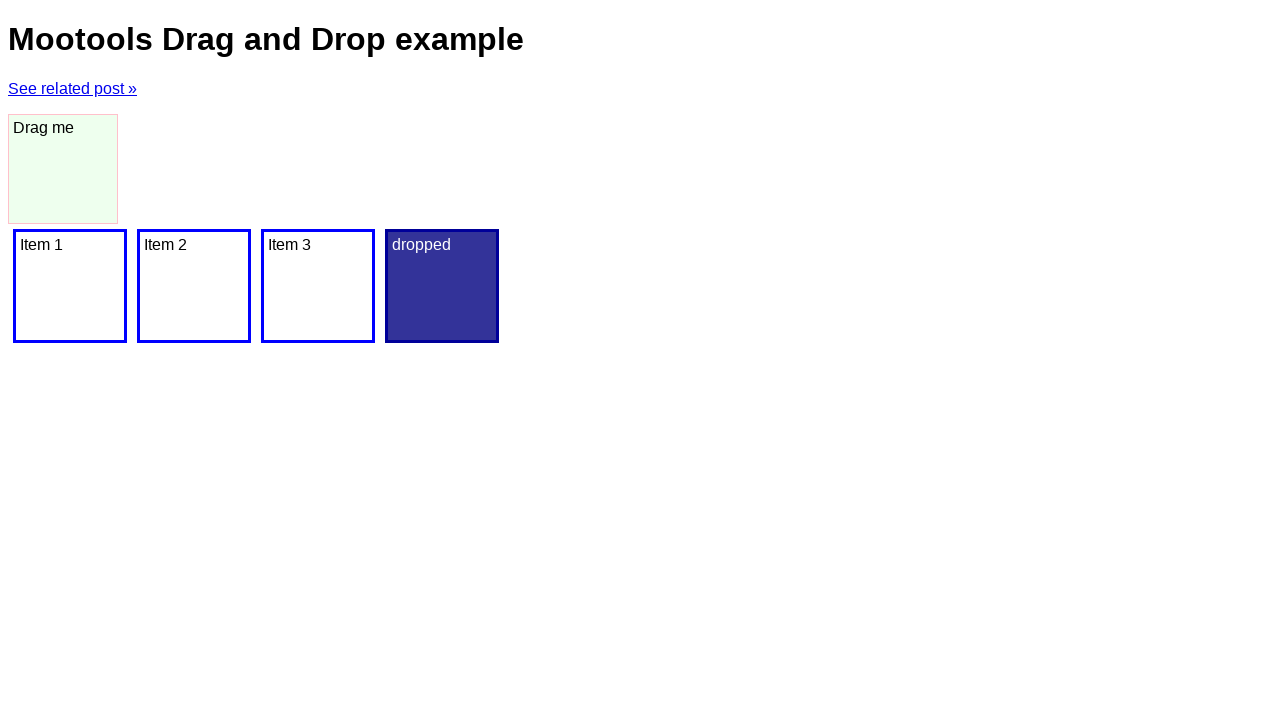

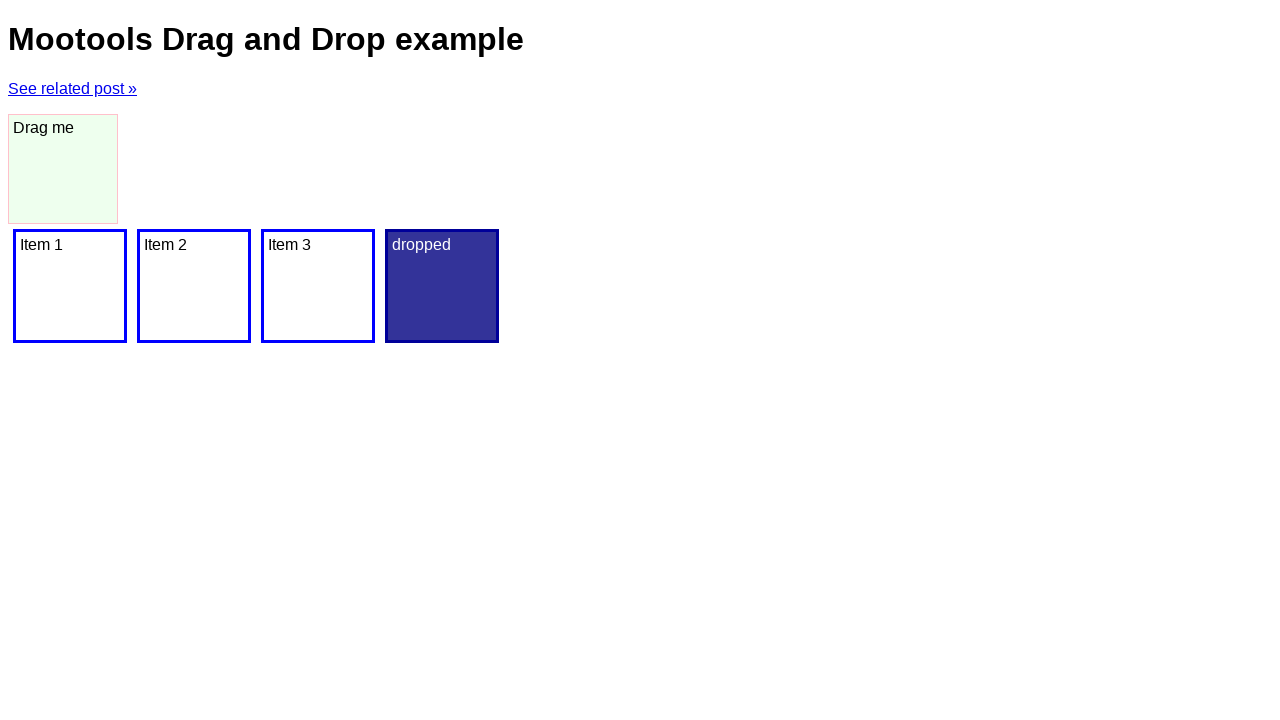